Waits for price to drop to $100, then books and solves a mathematical captcha by calculating log(abs(12*sin(x))) and submitting the answer

Starting URL: http://suninjuly.github.io/explicit_wait2.html

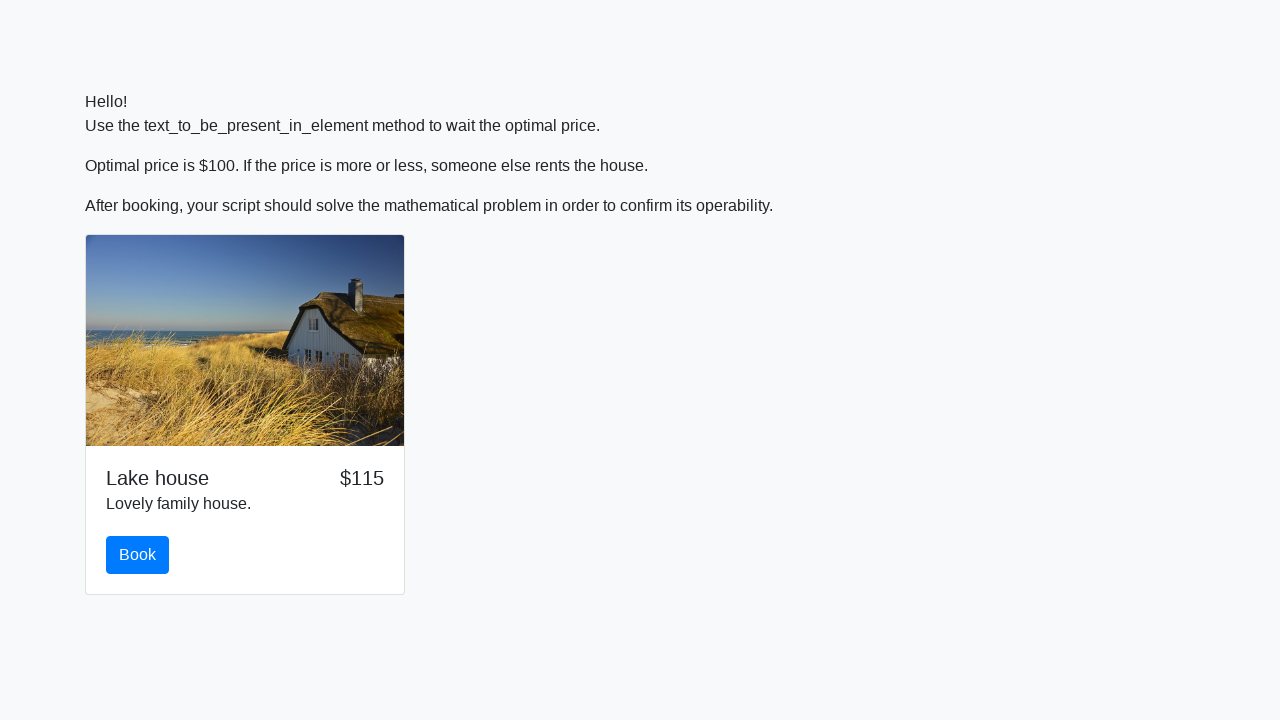

Waited for price to drop to $100
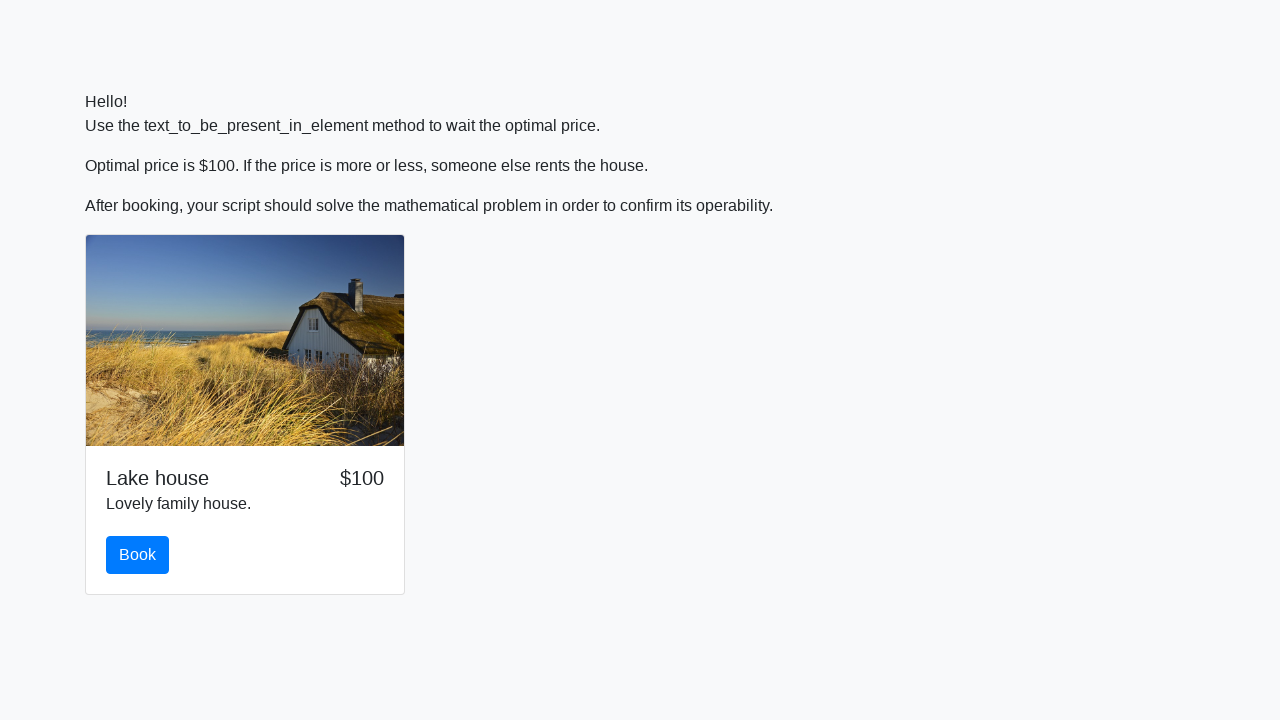

Clicked the book button at (138, 555) on #book
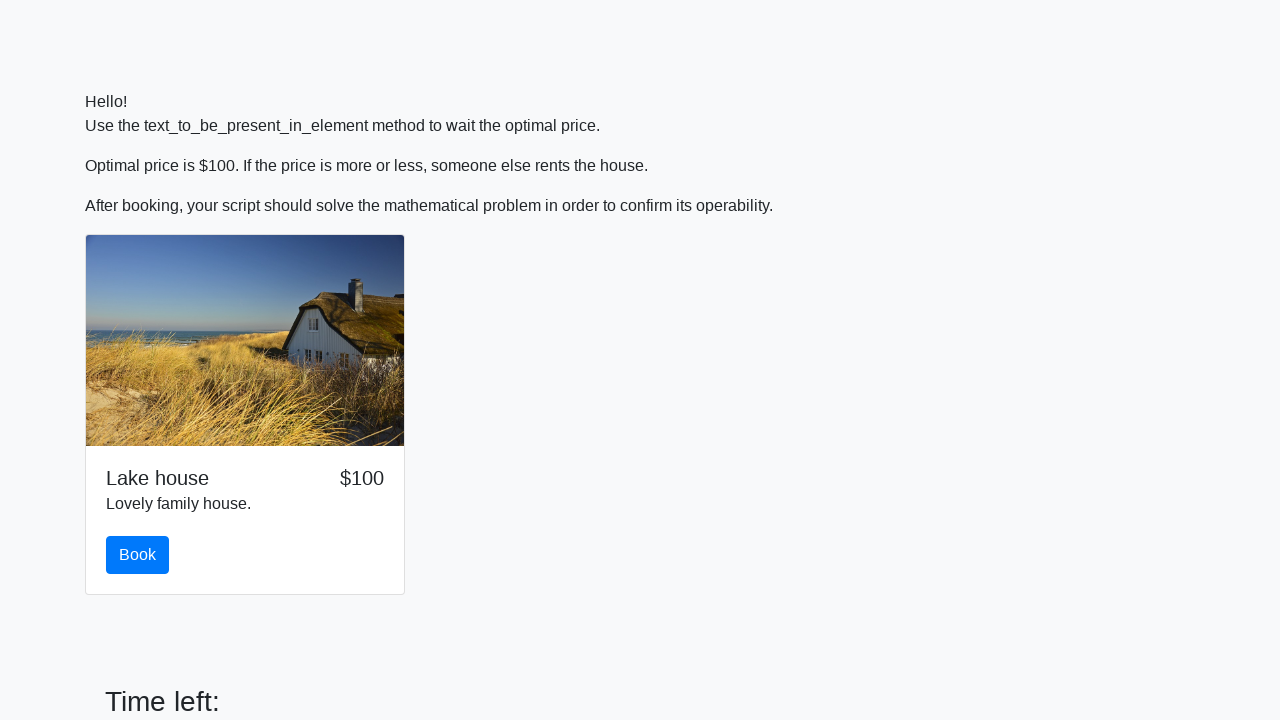

Retrieved input value for calculation: 506
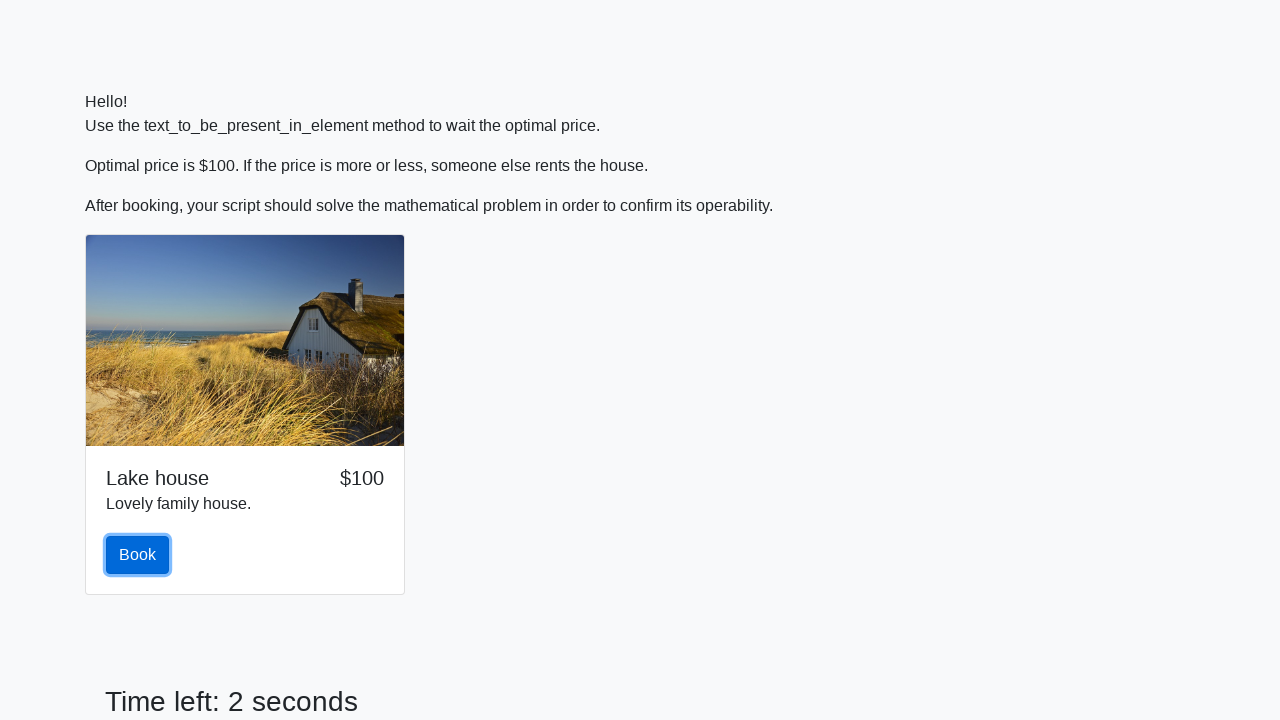

Calculated mathematical answer using log(abs(12*sin(x))): 0.886306809369175
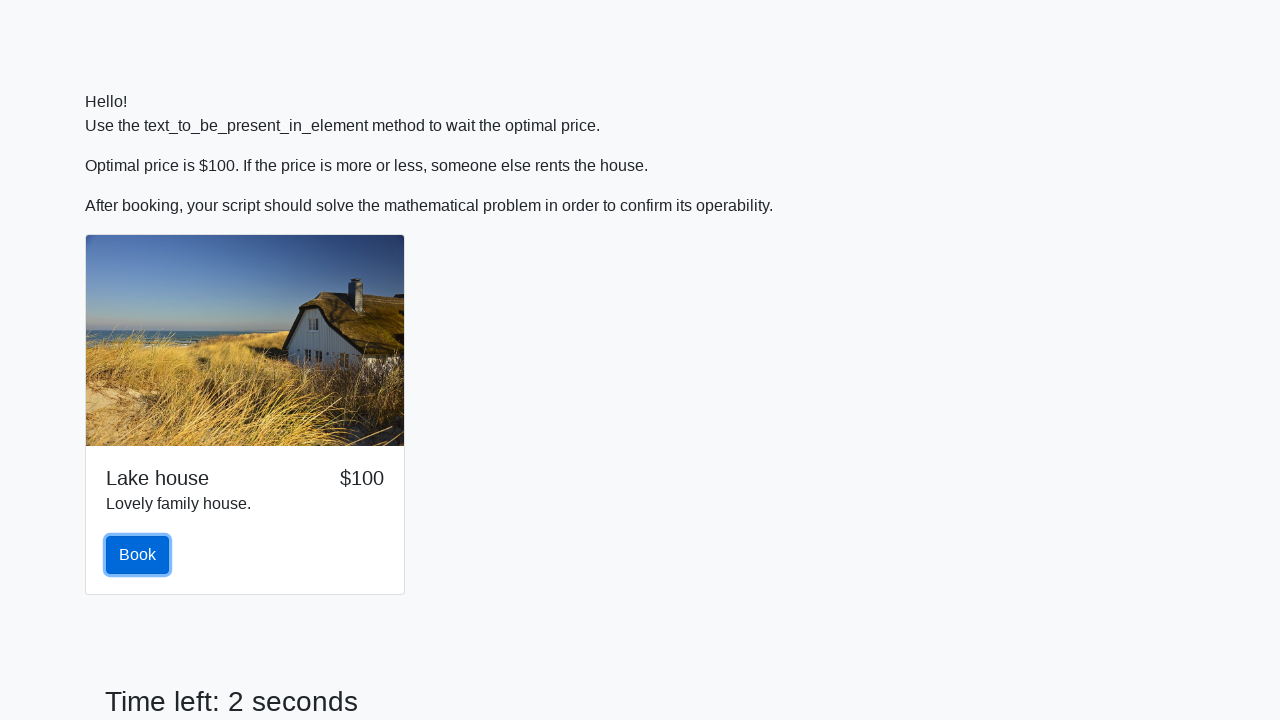

Filled answer field with calculated value: 0.886306809369175 on #answer
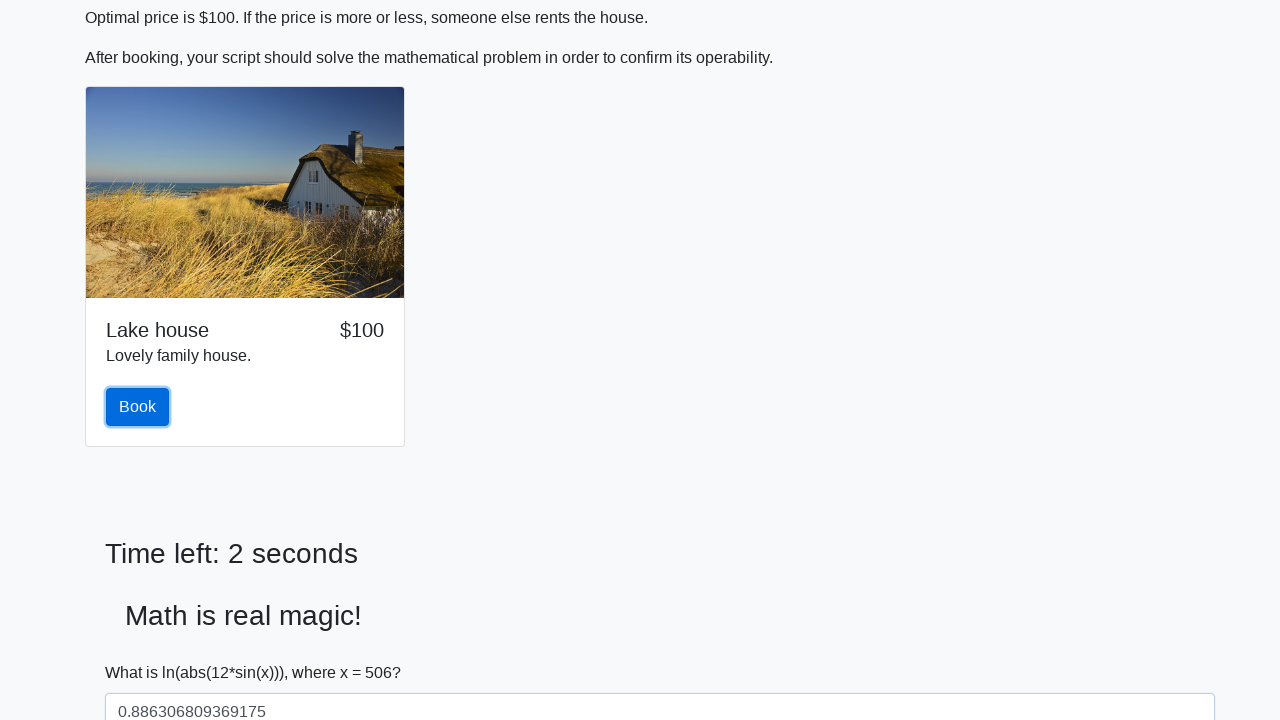

Submitted the form with the calculated answer at (143, 651) on button.btn[type='submit']
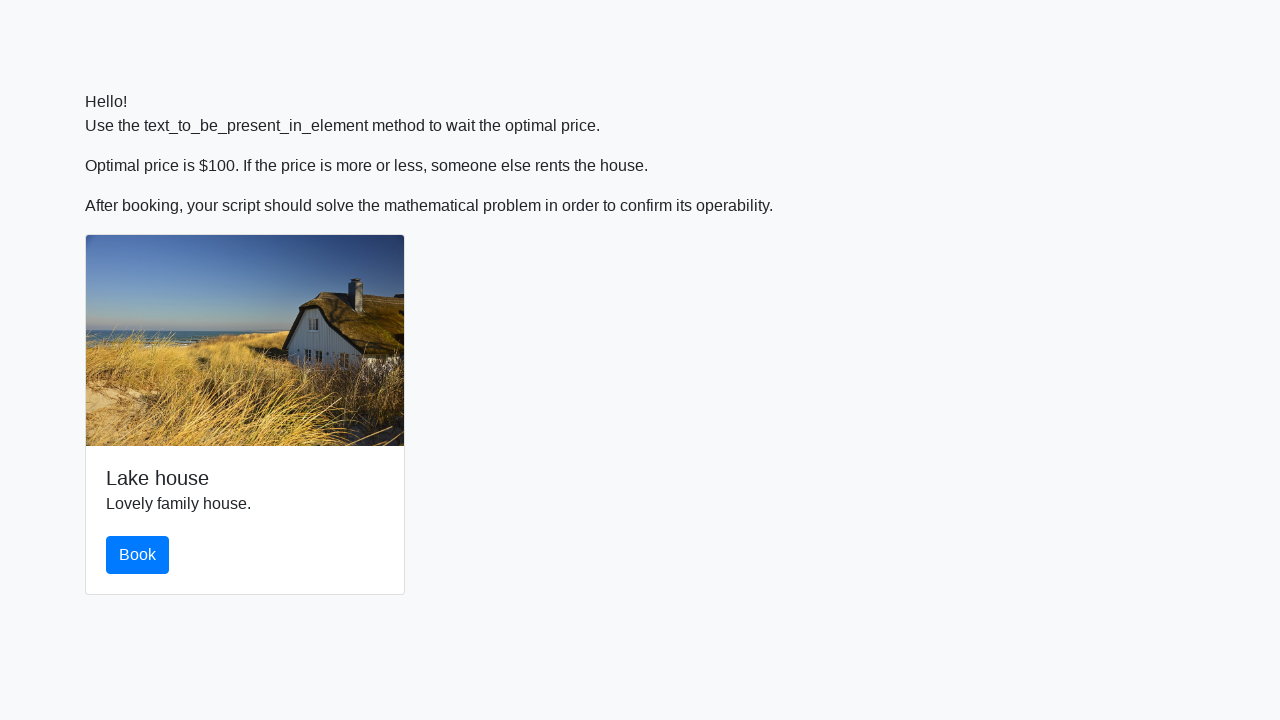

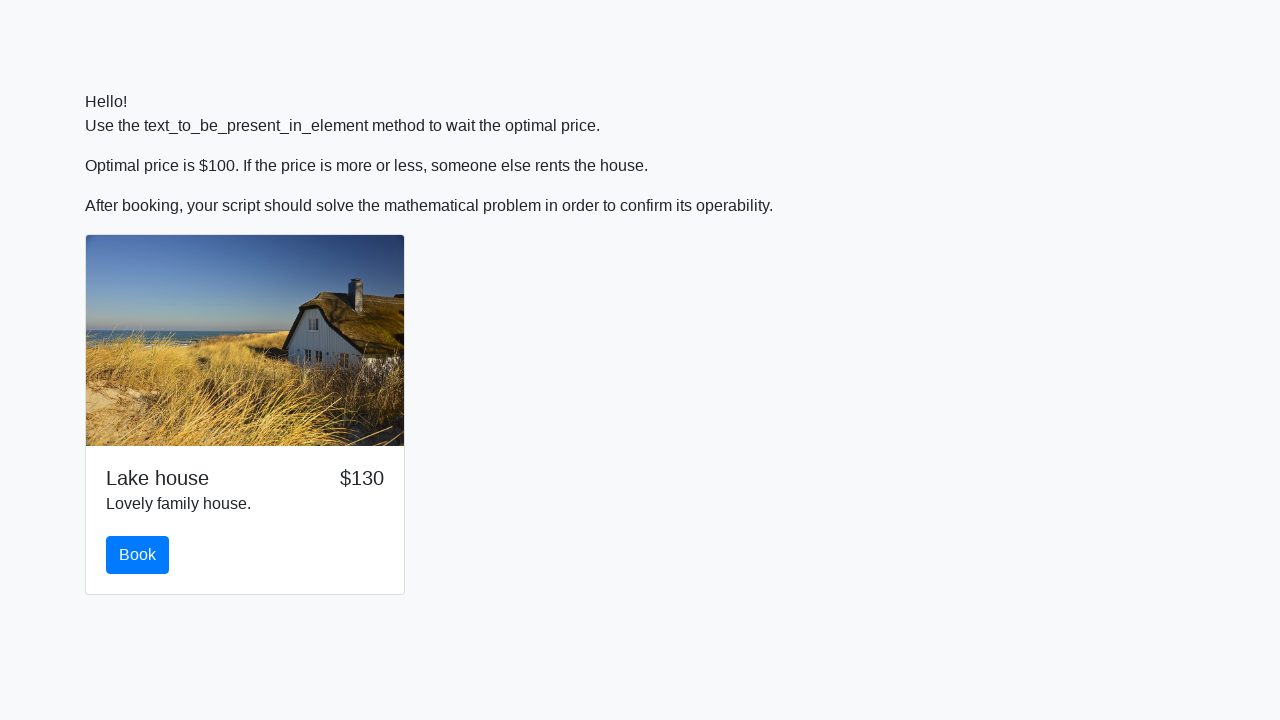